Tests a math challenge form by reading an input value, calculating the result using a logarithmic formula, filling in the answer, checking required checkboxes, and submitting the form.

Starting URL: http://suninjuly.github.io/math.html

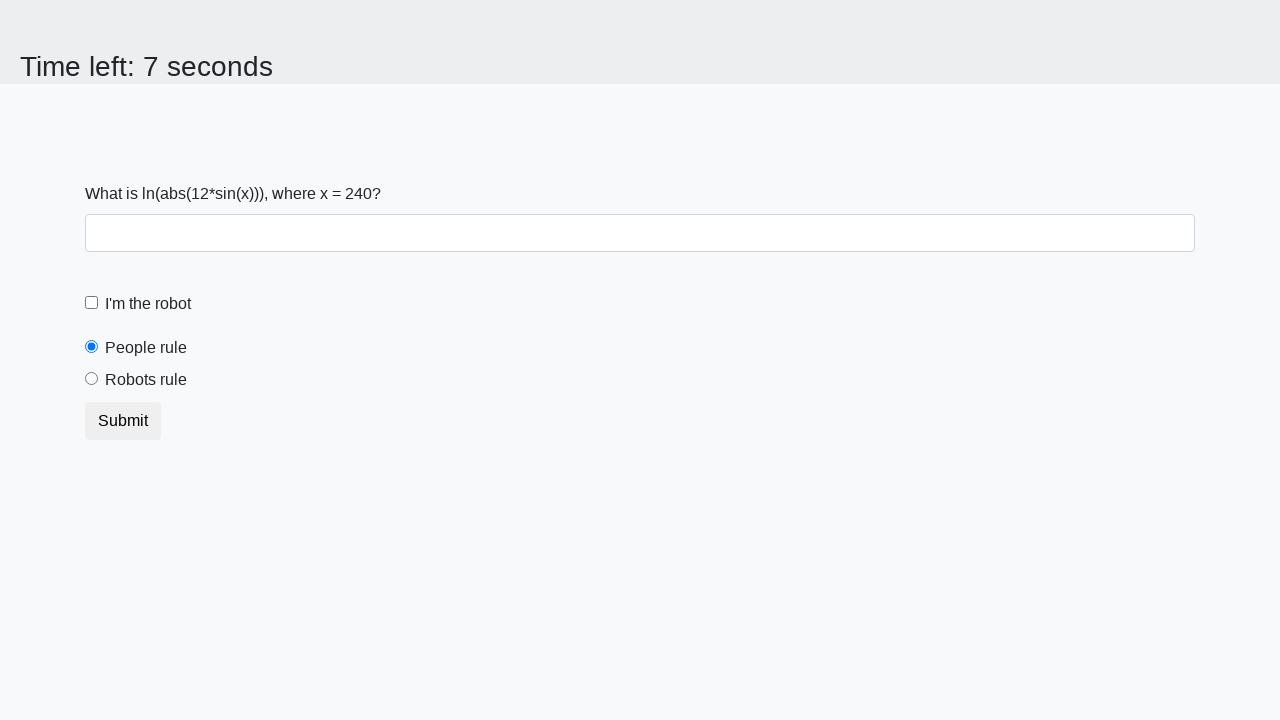

Retrieved x value from input_value element
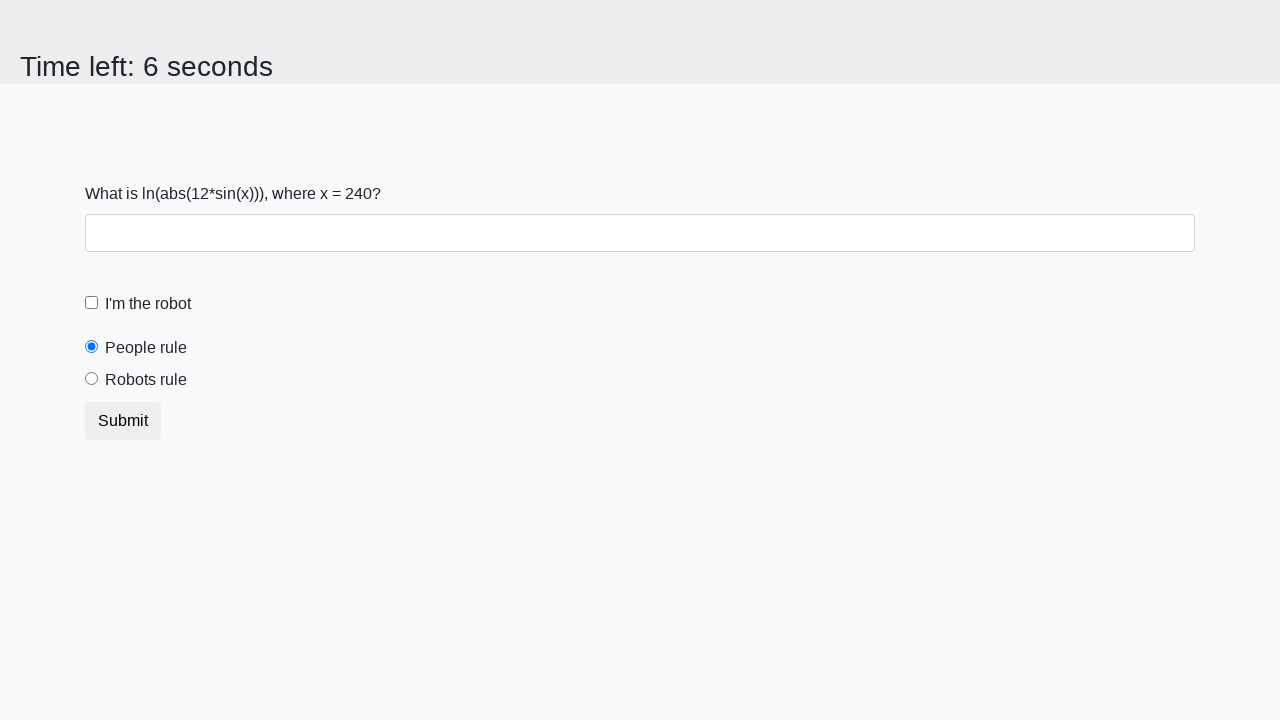

Calculated logarithmic result: 2.4288072507926586
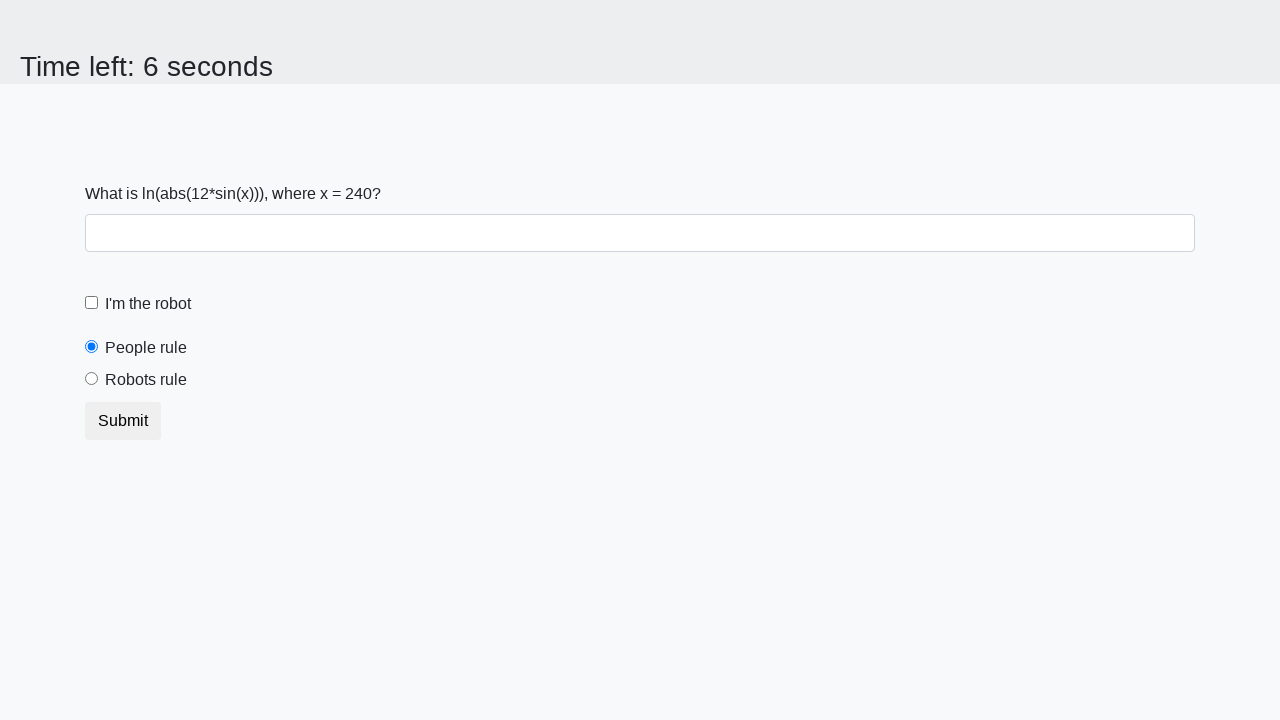

Filled answer field with calculated value on #answer
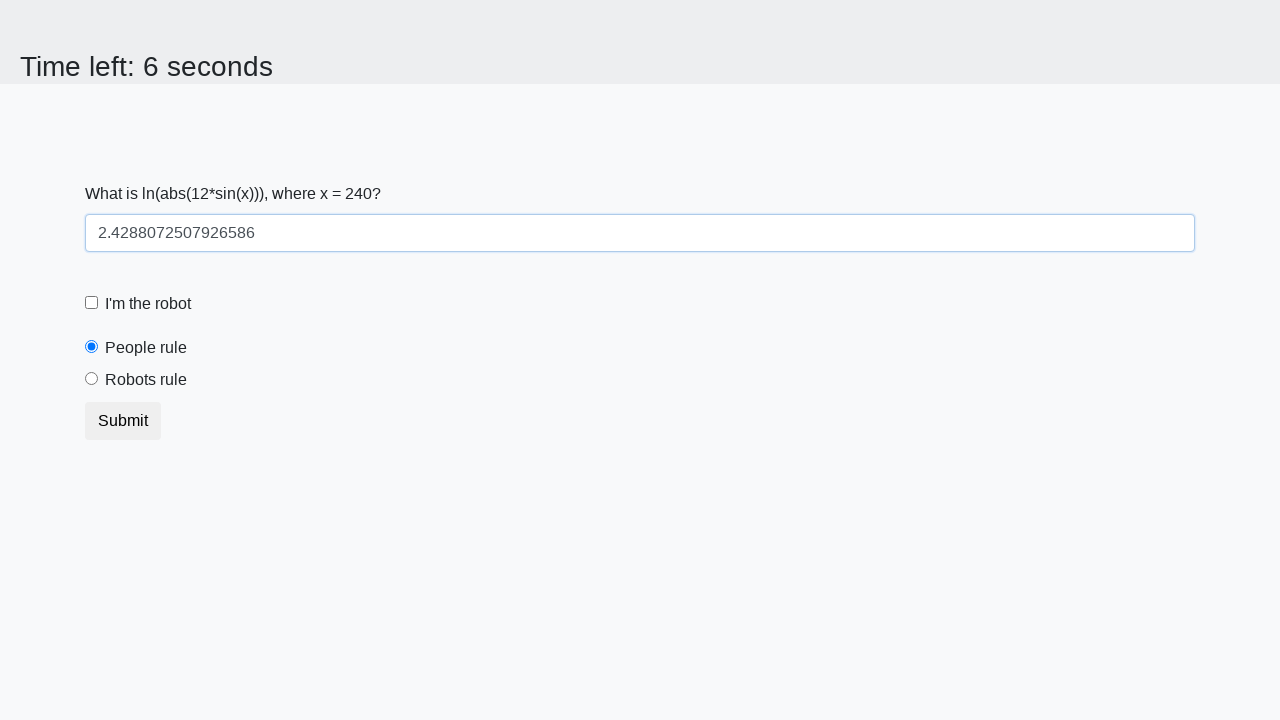

Checked the robot checkbox at (92, 303) on #robotCheckbox
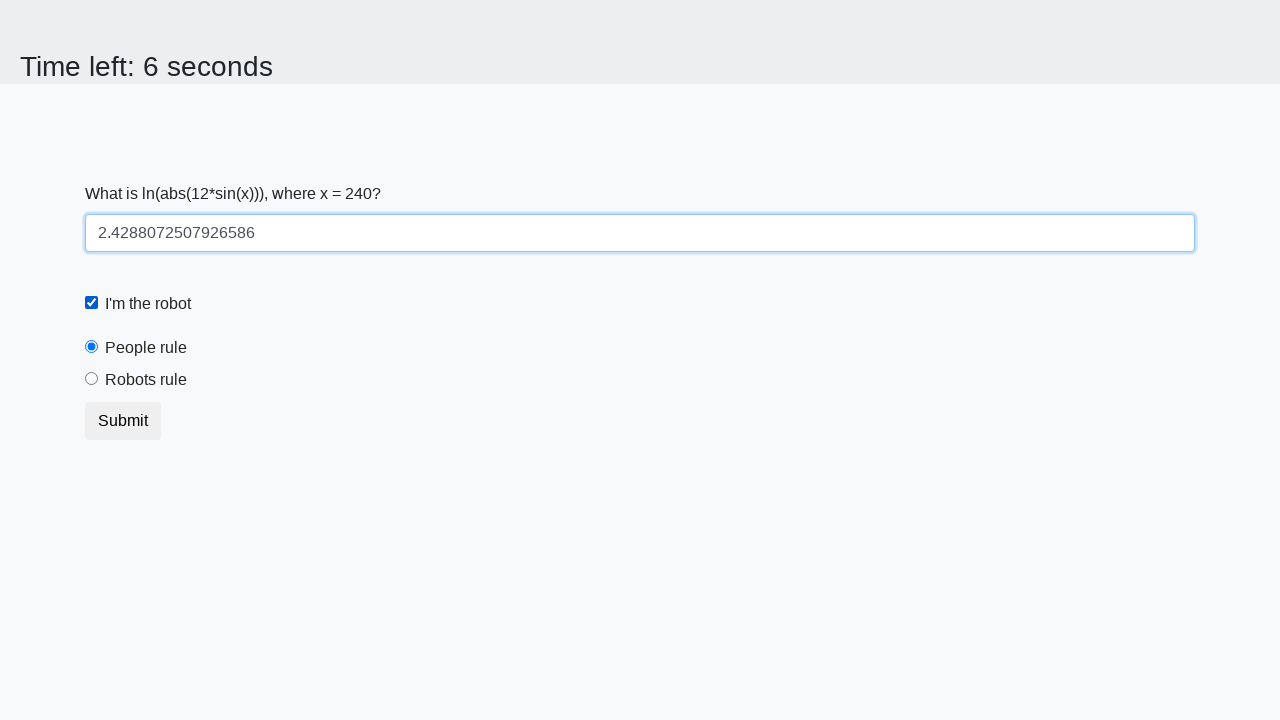

Selected the 'robots rule' radio button at (92, 379) on #robotsRule
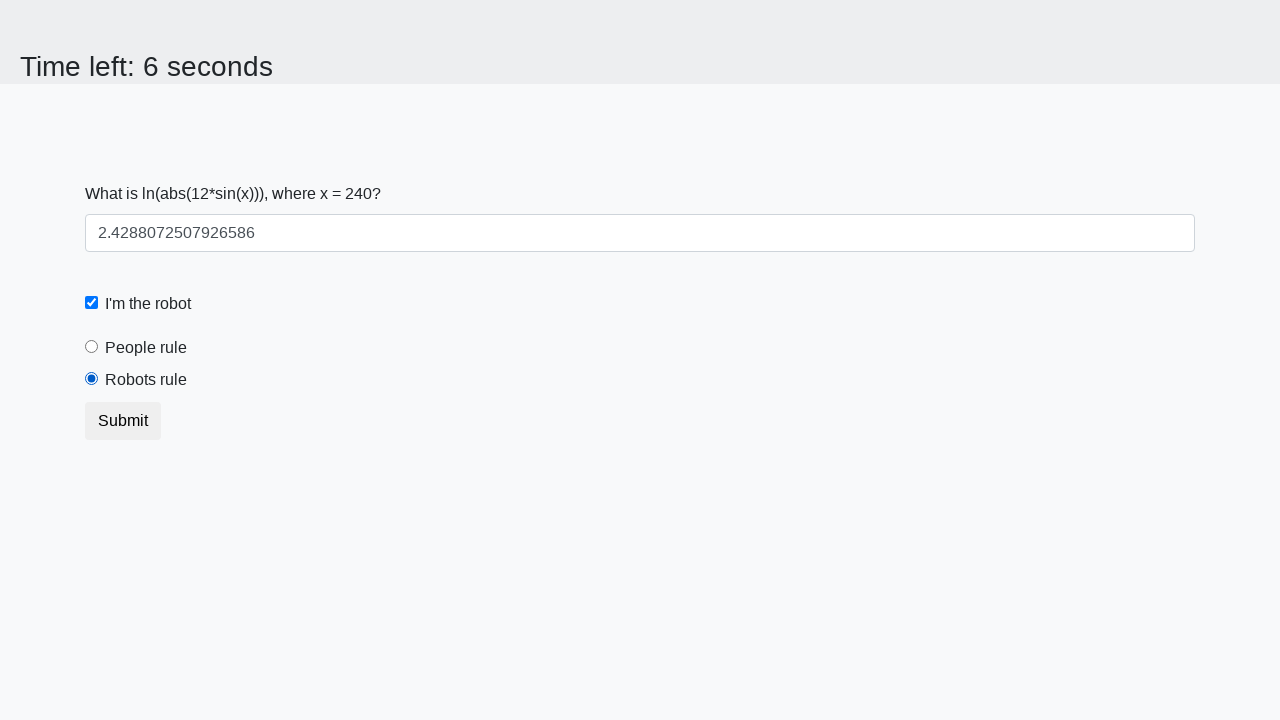

Clicked submit button to submit the form at (123, 421) on button.btn
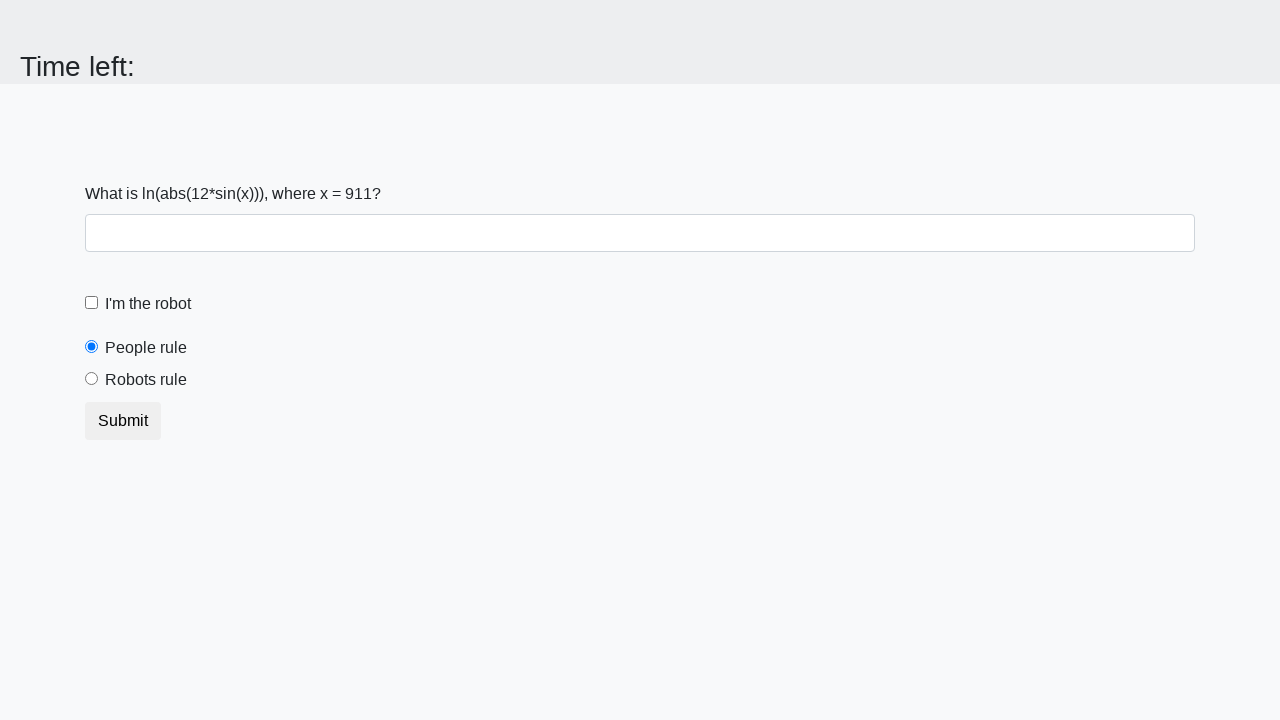

Waited for form processing to complete
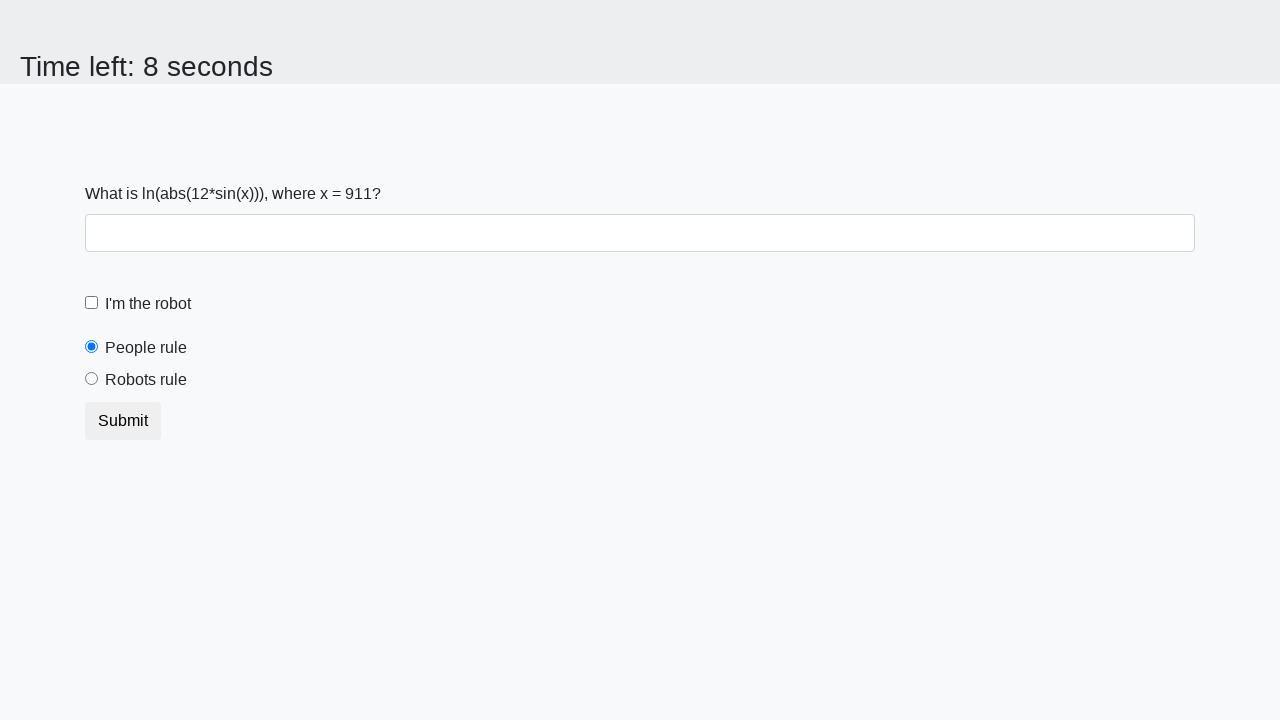

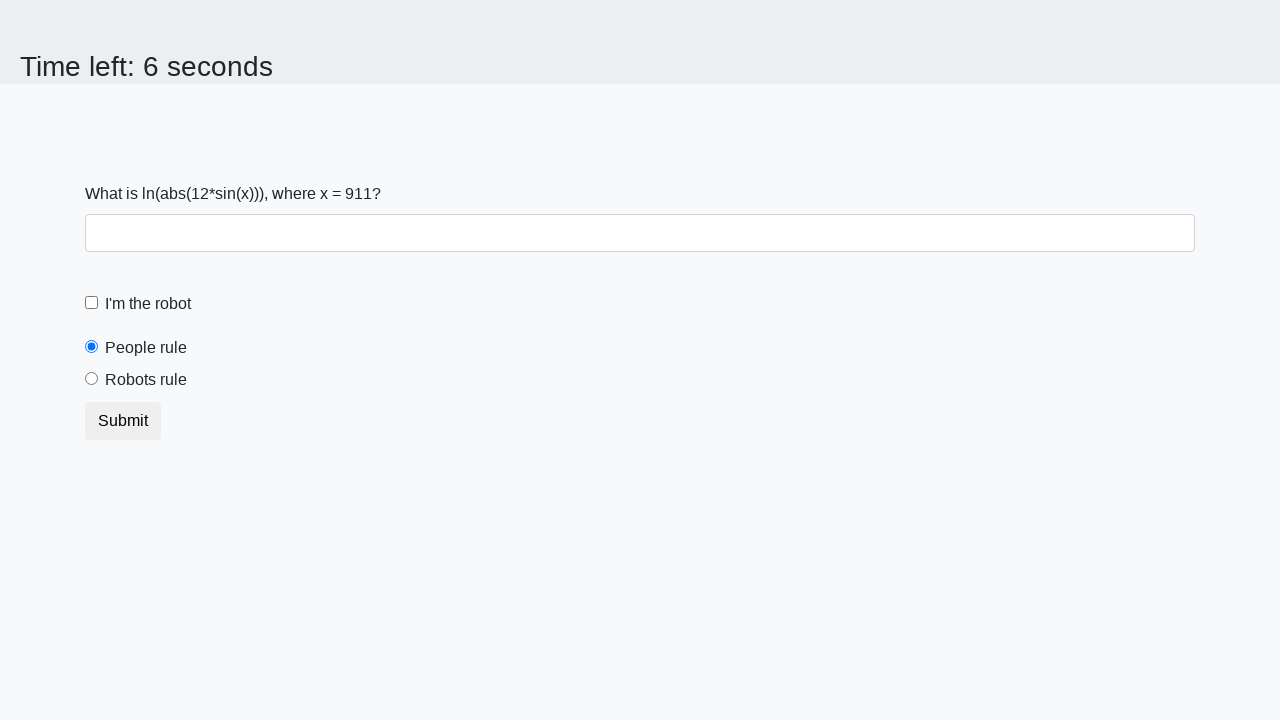